Tests window handling functionality by clicking a button that opens new windows with a delay, then switches between the windows to verify they opened correctly

Starting URL: https://www.leafground.com/window.xhtml

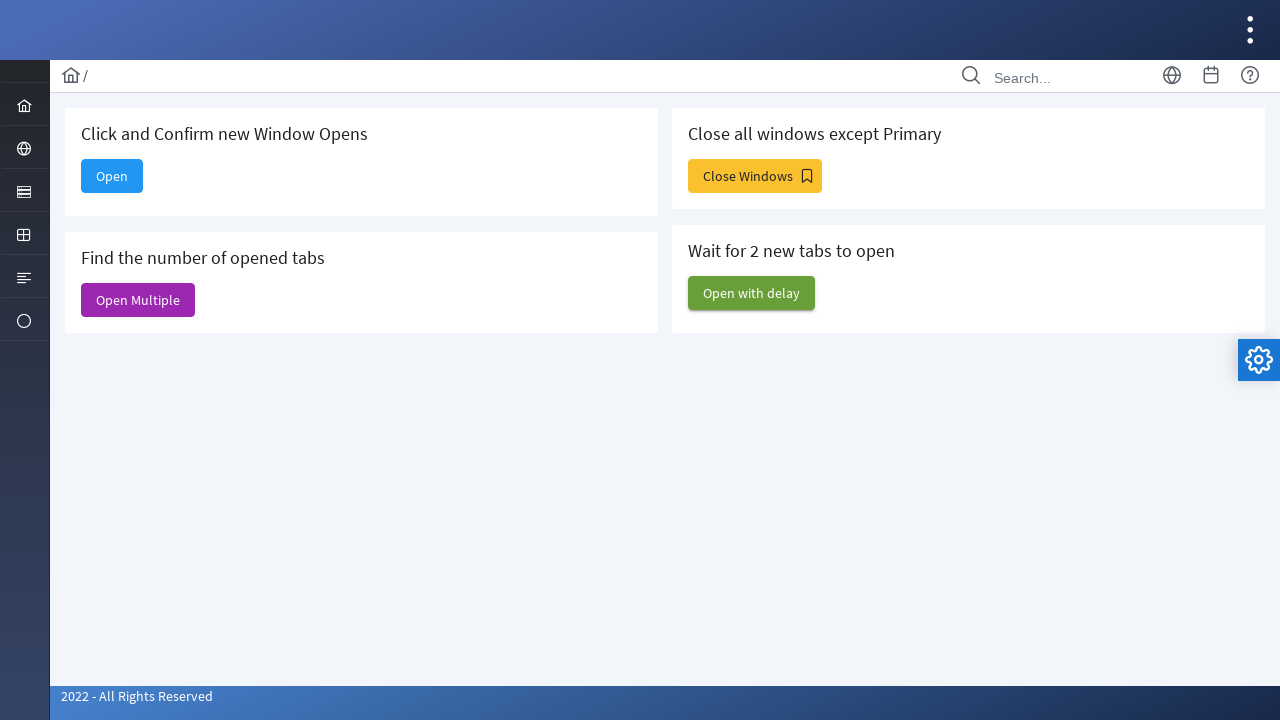

Clicked 'Open with delay' button to open new windows at (752, 293) on xpath=//span[text()='Open with delay']
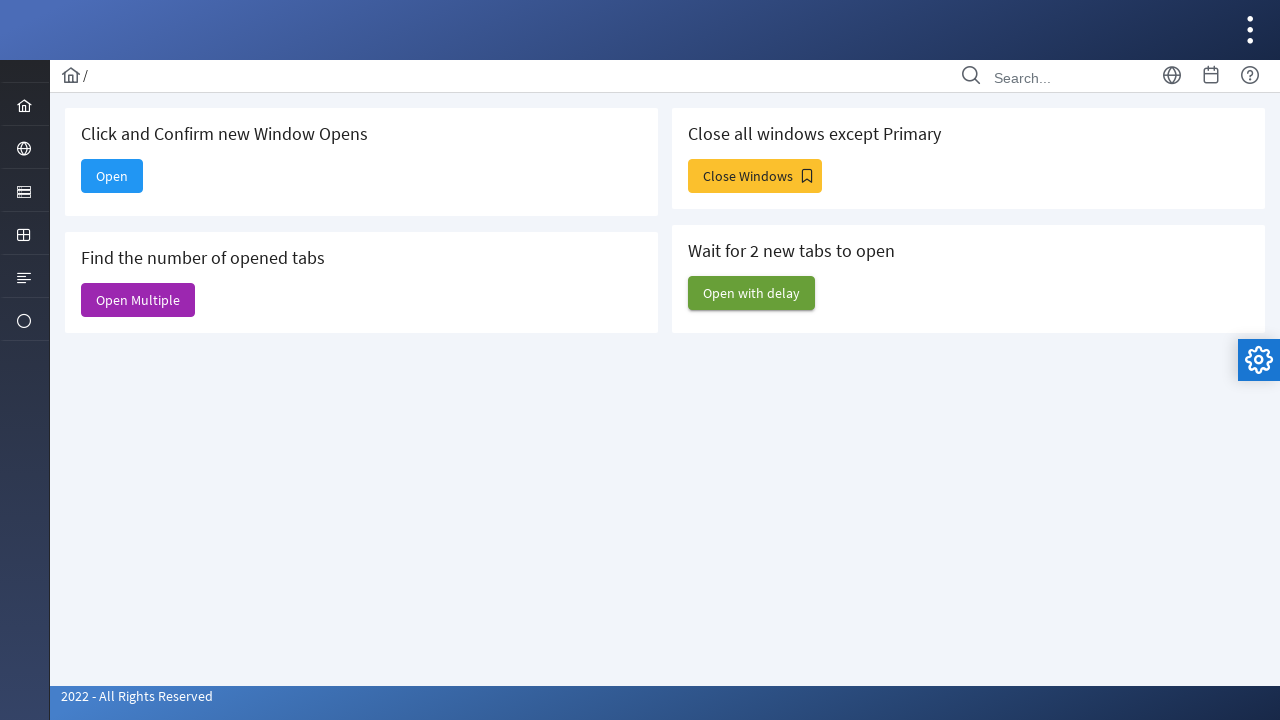

Waited 5 seconds for new windows to open
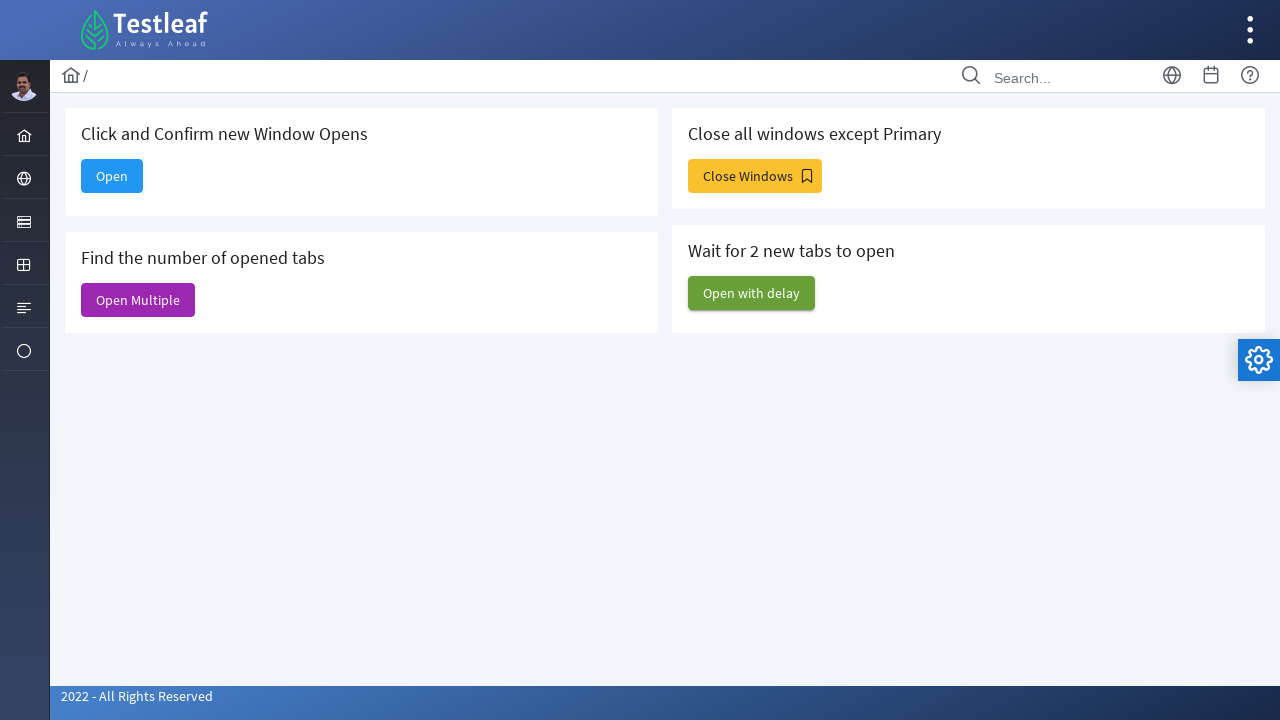

Retrieved all open pages/windows - total count: 6
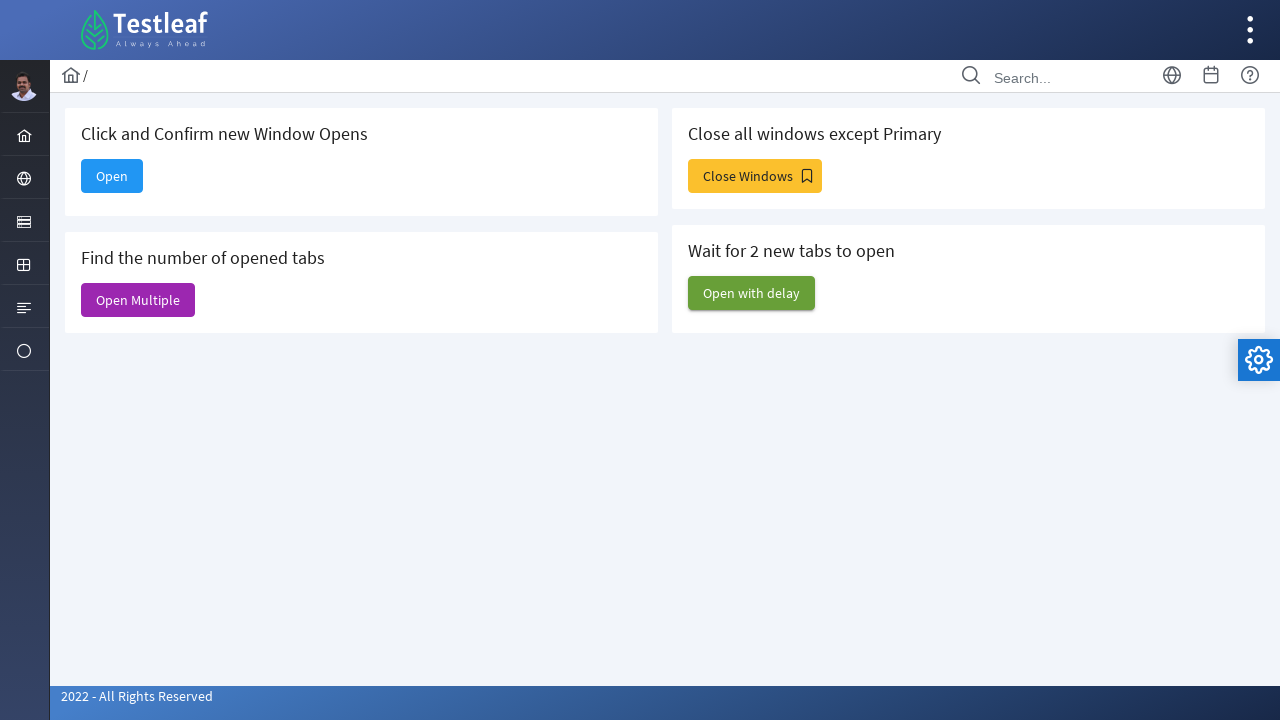

Switched to second window with title: Alert
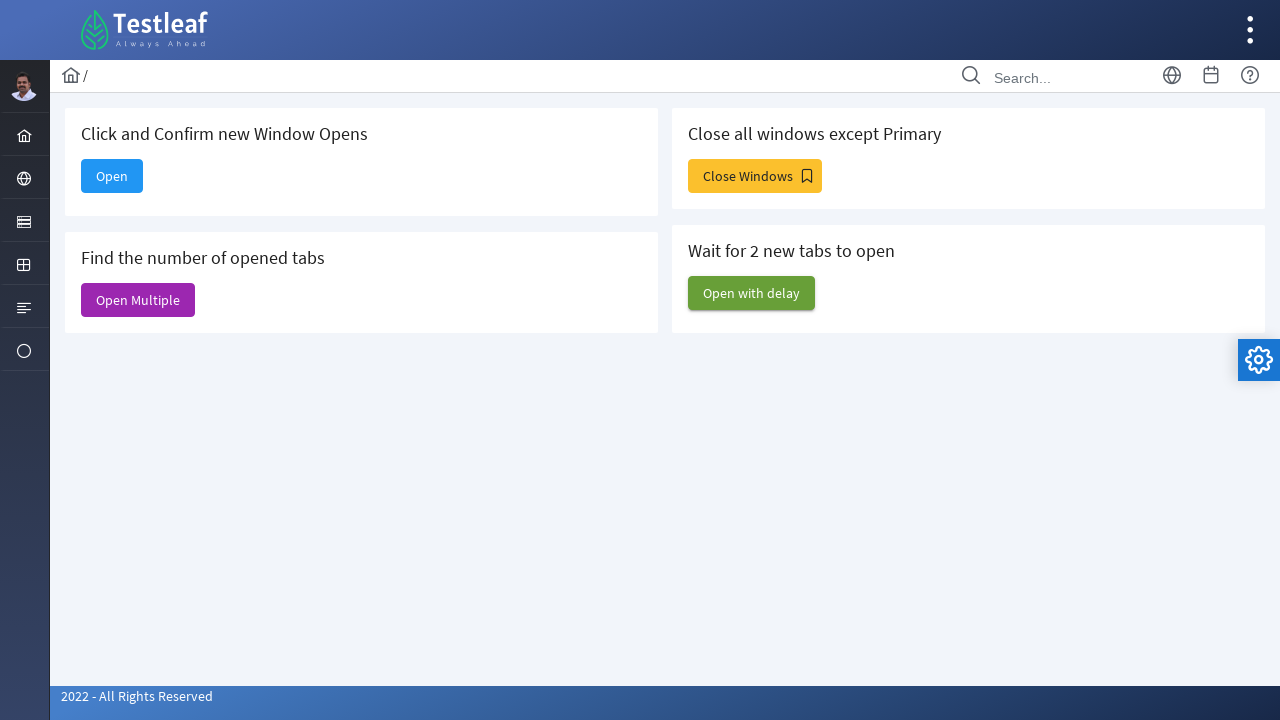

Switched to third window with title: Input Components
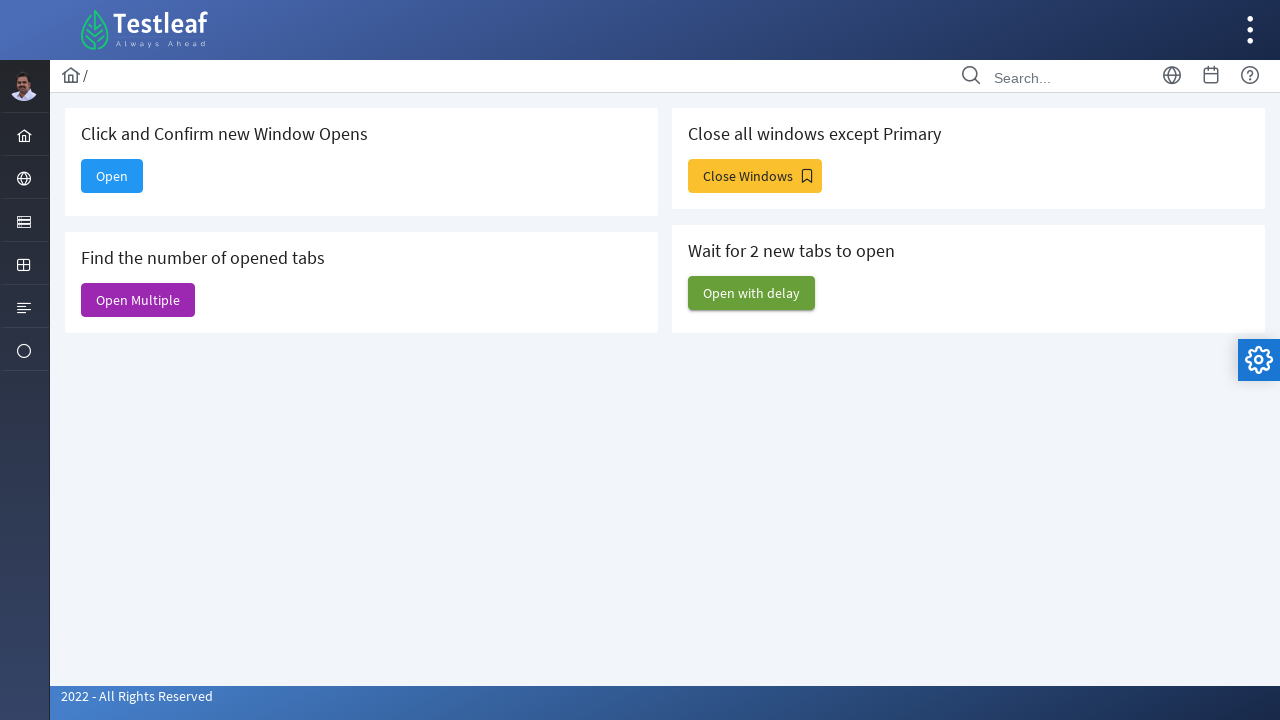

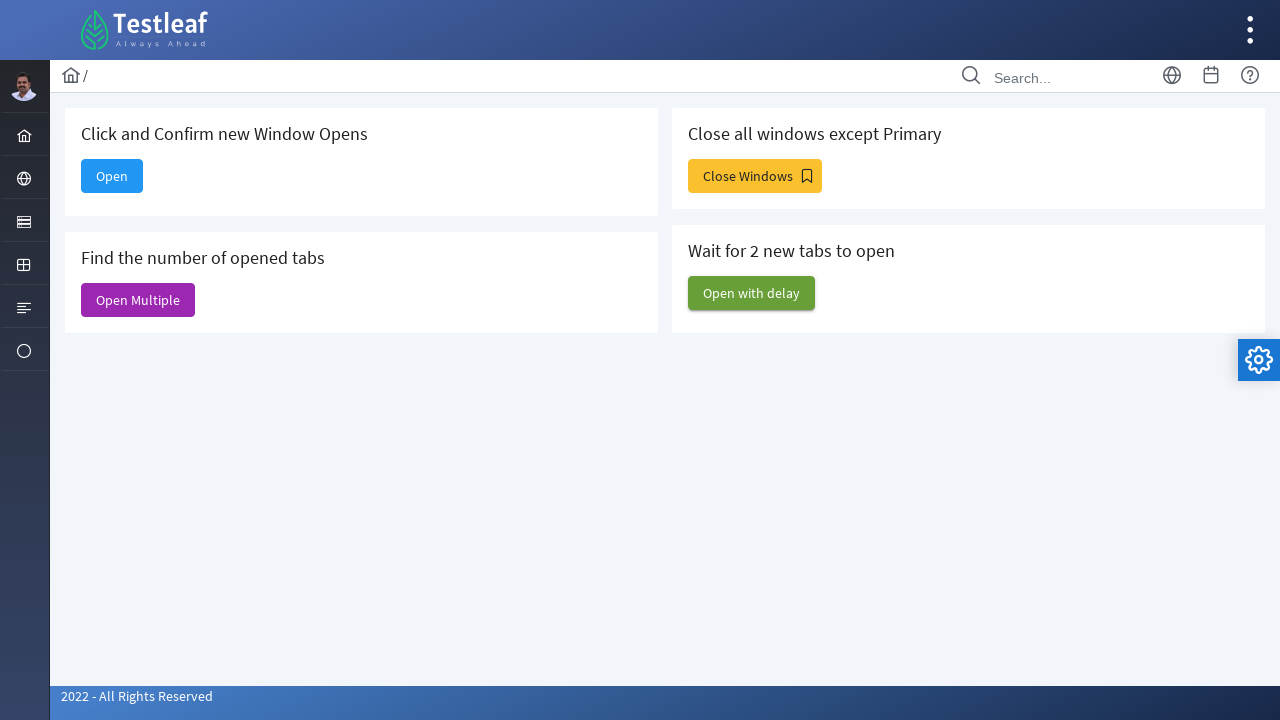